Tests contact form validation by entering an invalid name (numbers only) and verifying the form behavior.

Starting URL: https://ancabota09.wixsite.com/intern

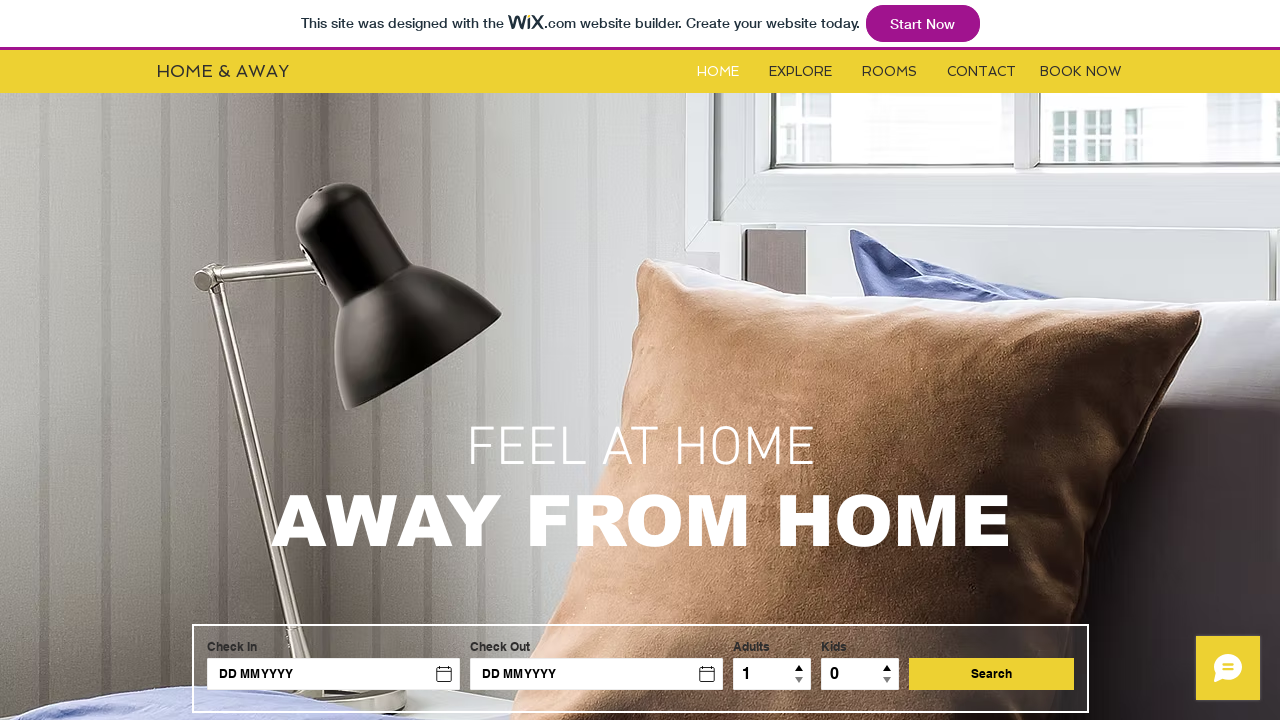

Clicked the Contact button at (982, 72) on #i6kl732v3label
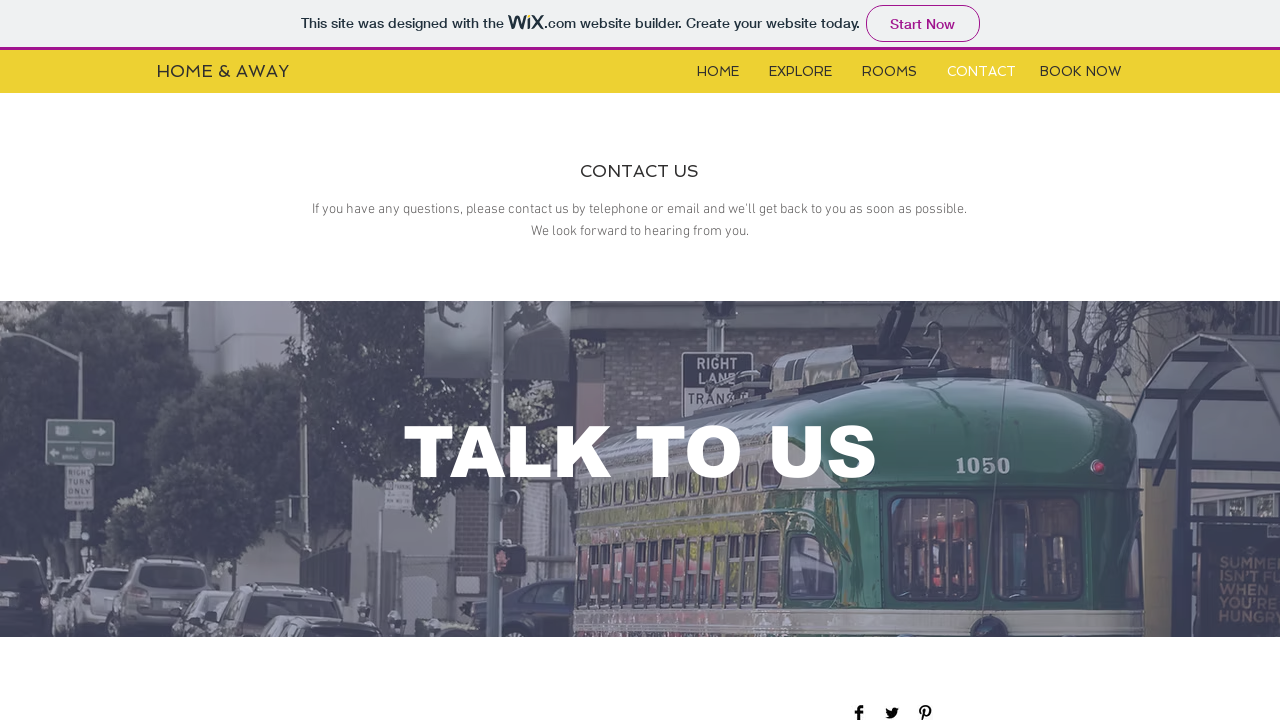

Contact form became visible
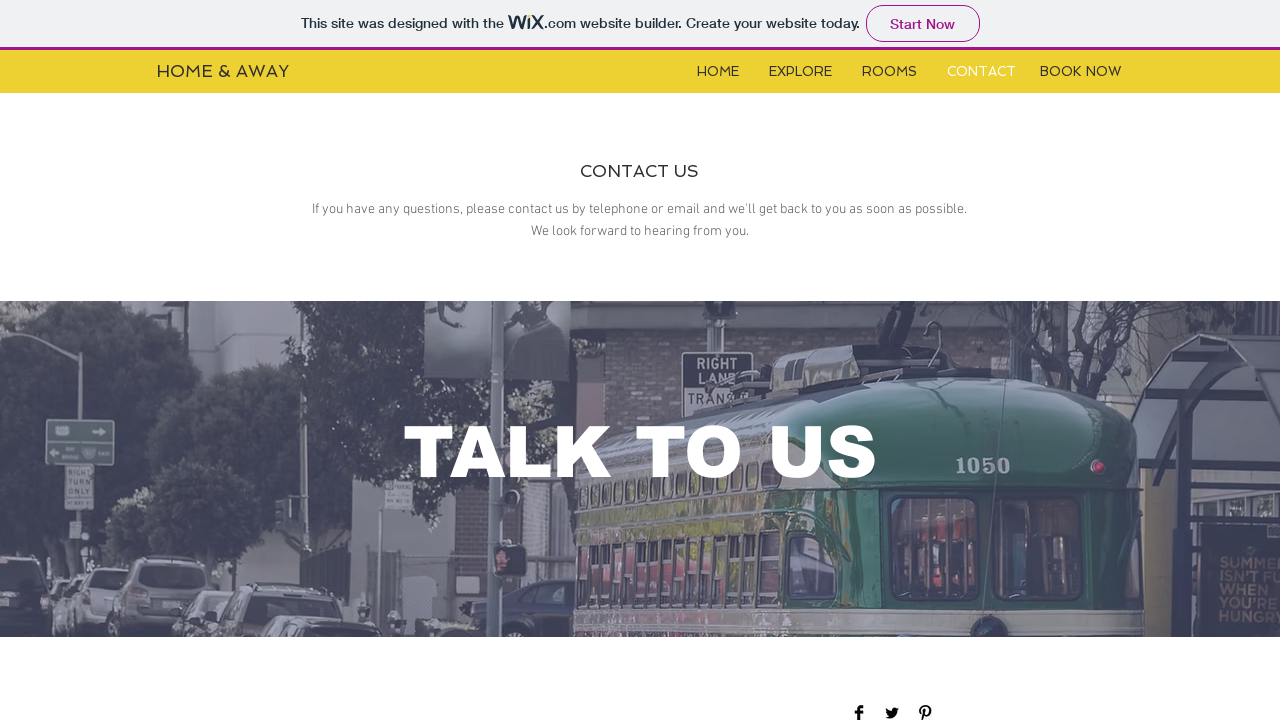

Filled name field with invalid input (numbers only): '23742389' on #input_comp-jxbsa1e9
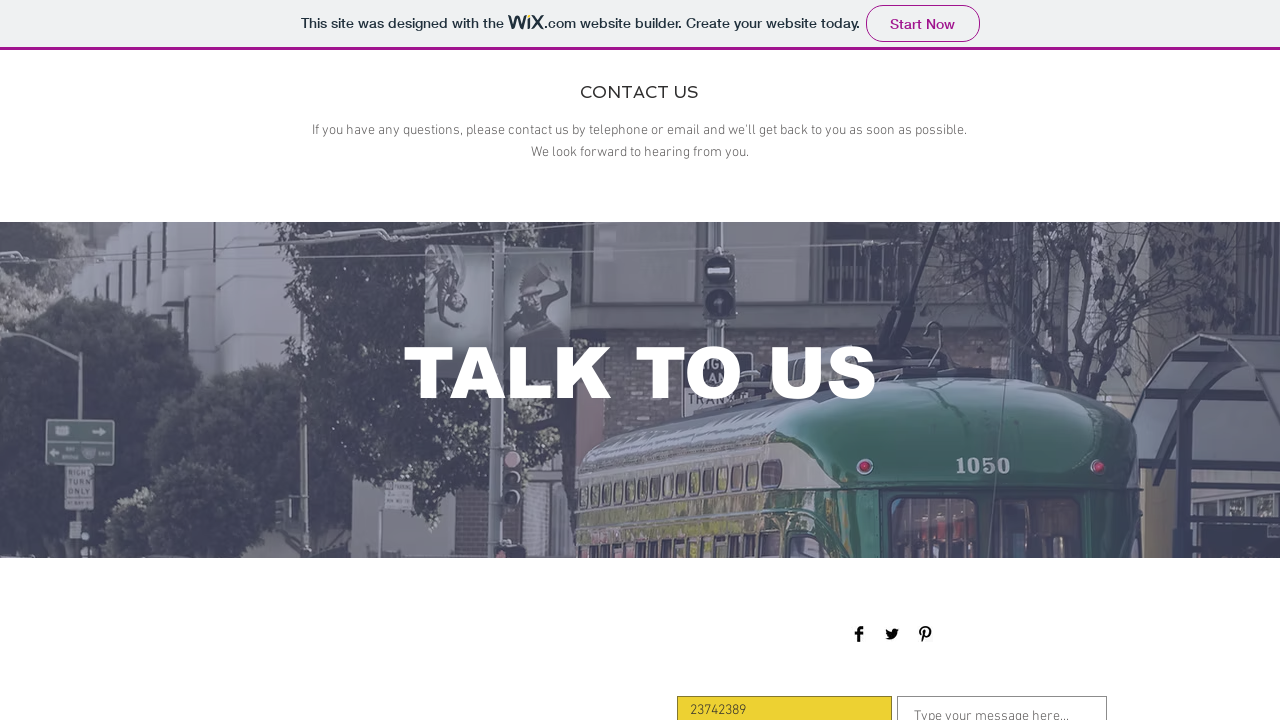

Filled email field with 'email@mail.com' on //*[@id='input_comp-jxbsa1em']
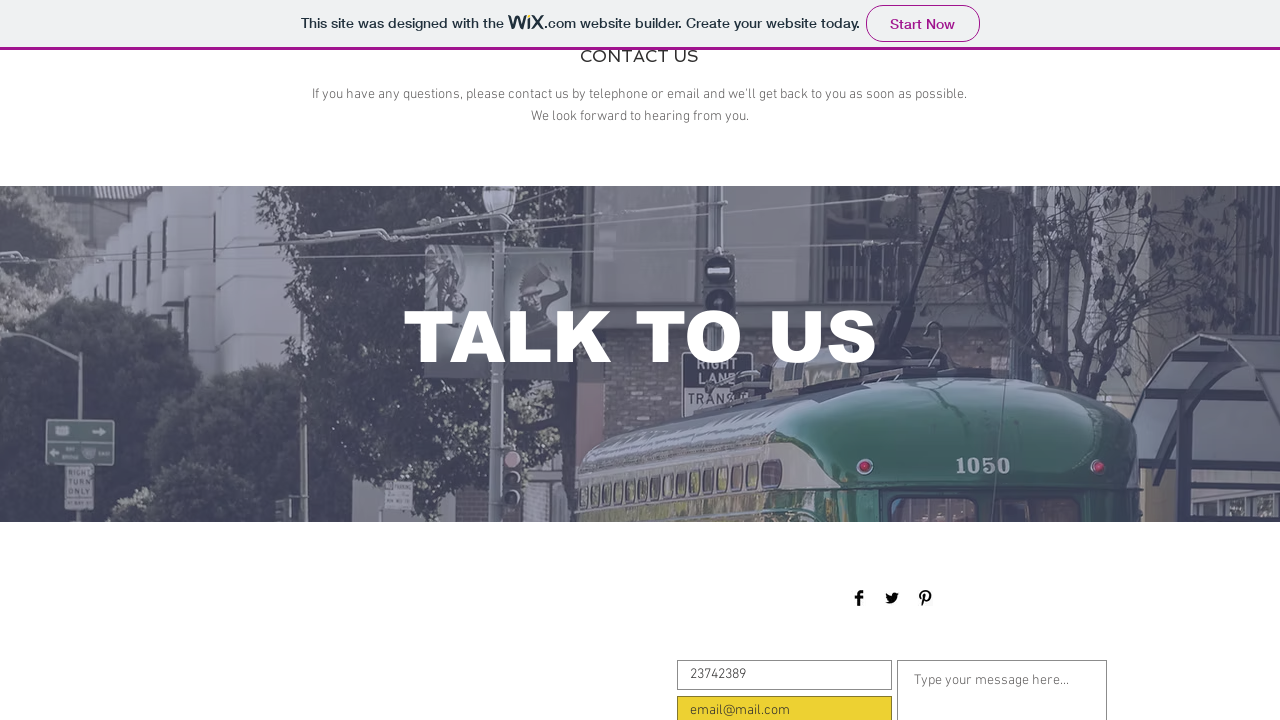

Filled message field with 'Message' on //*[@id='textarea_comp-jxbsa1f7']
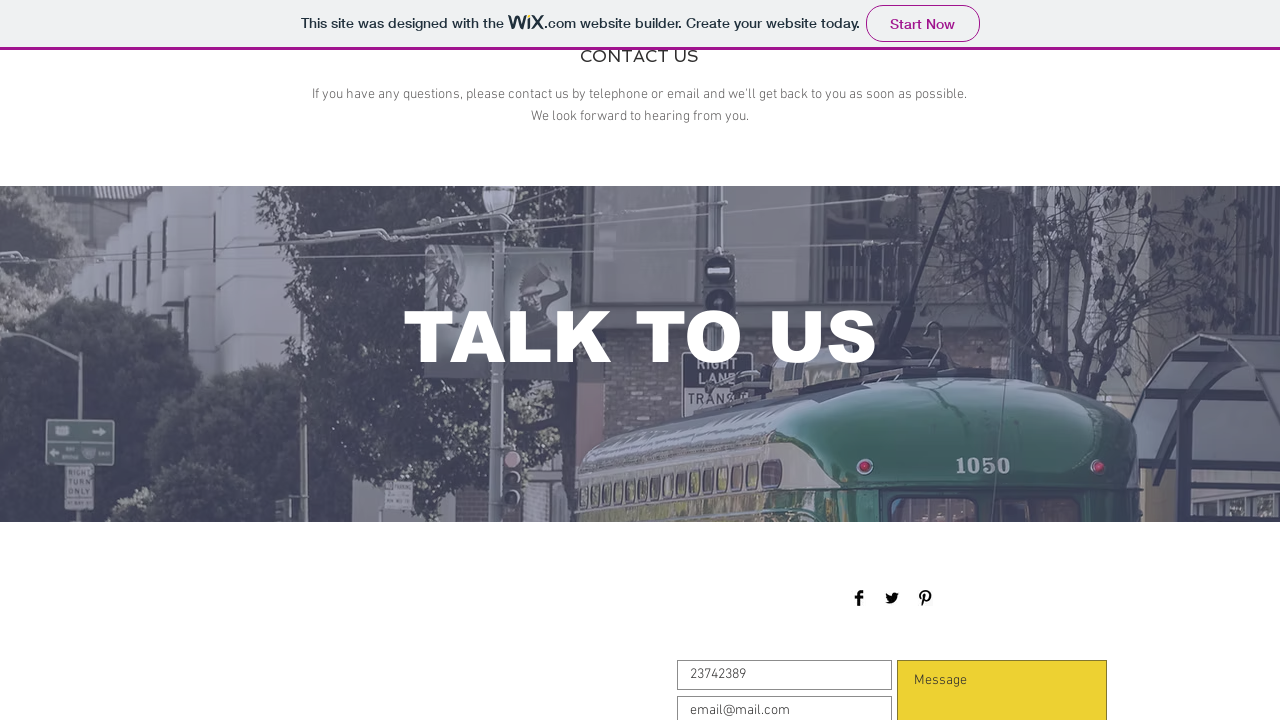

Waited 2 seconds for form processing
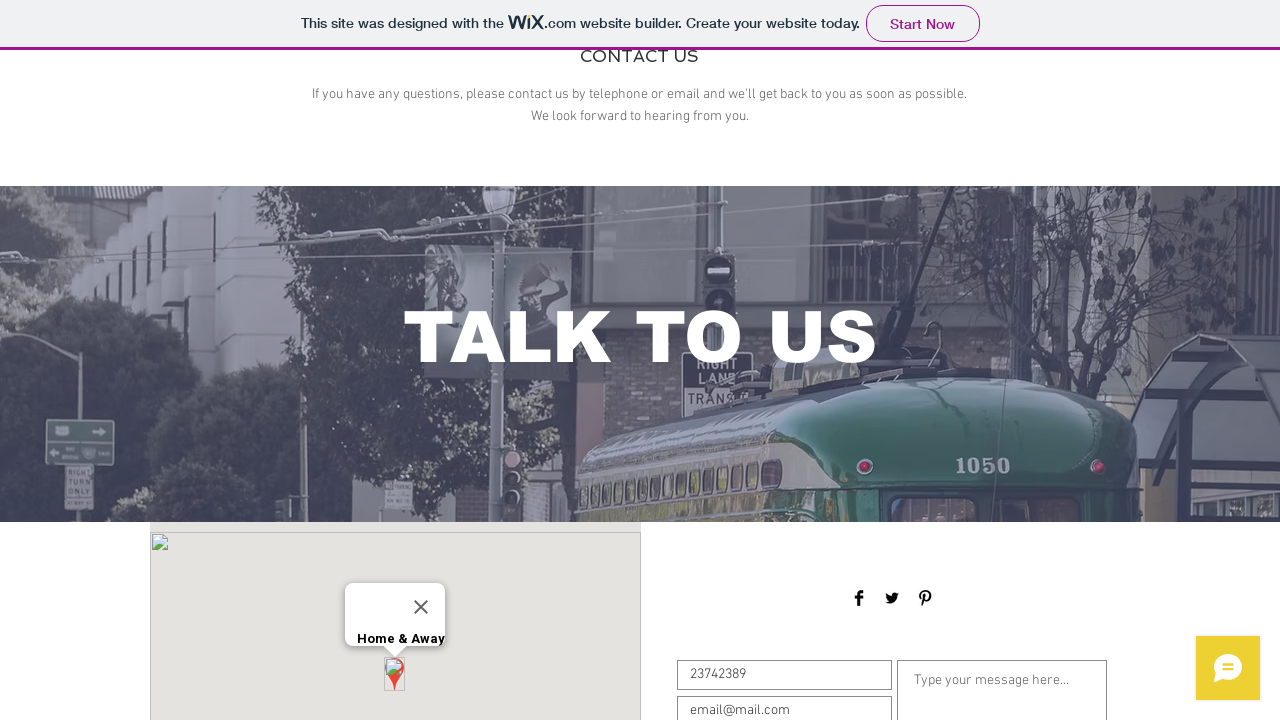

Clicked the Submit button at (1050, 361) on xpath=//*[@id='comp-jxbsa1fi']/button
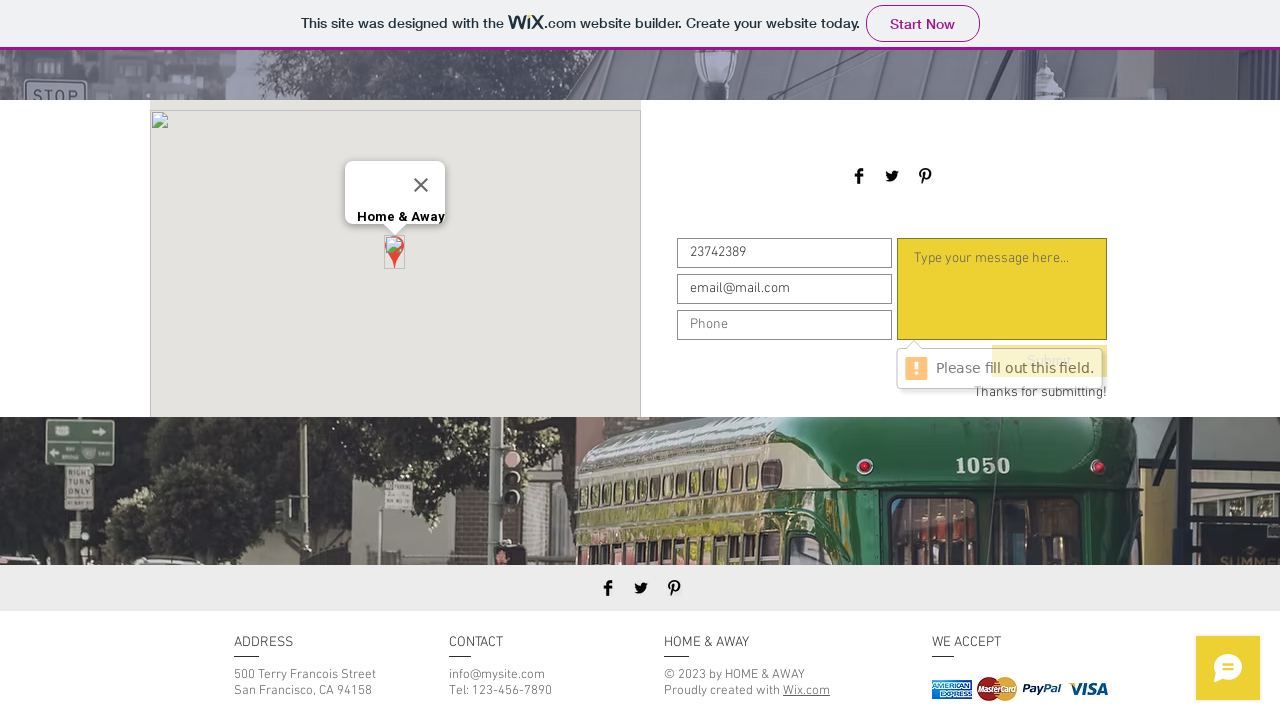

Retrieved name field value for validation
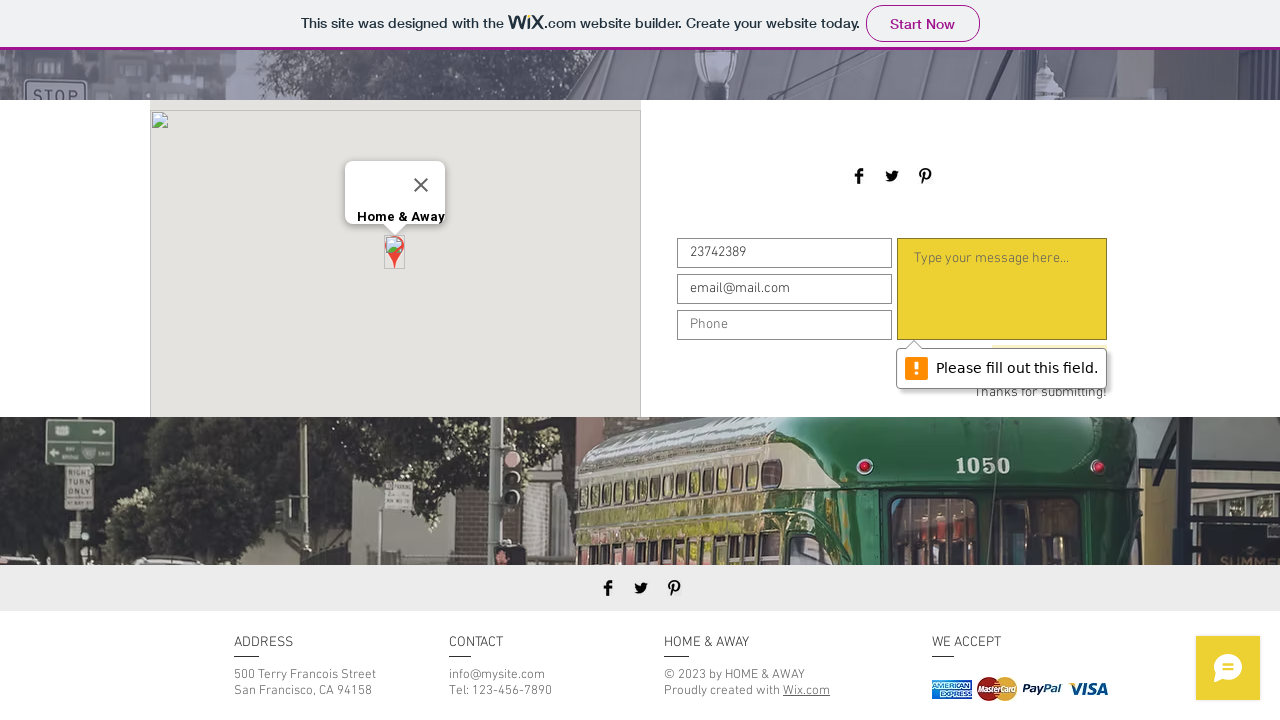

Verified name field contains invalid input '23742389'
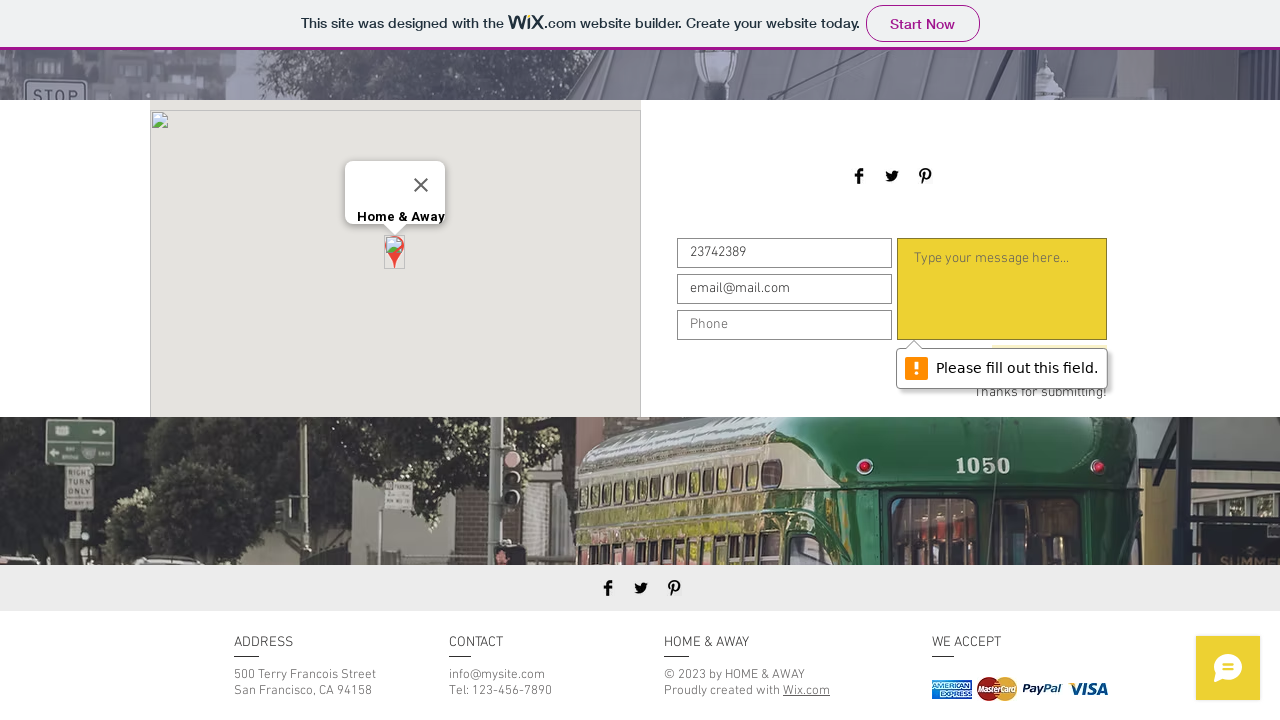

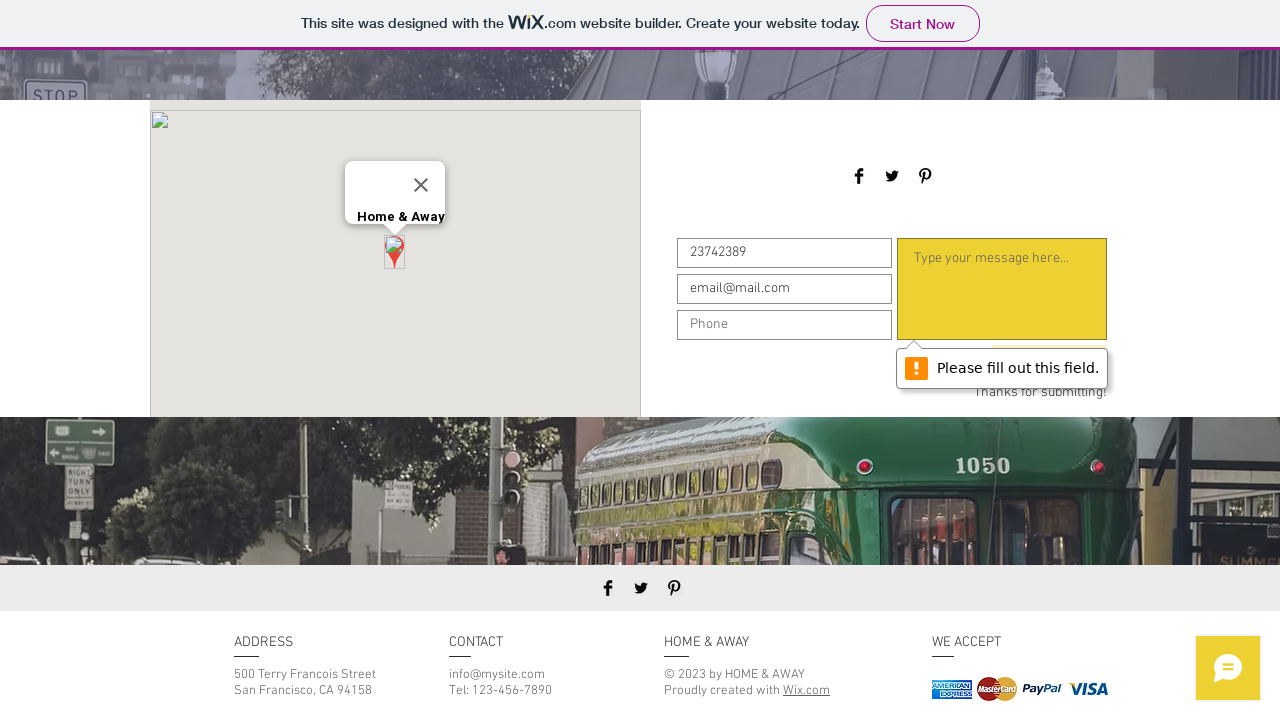